Tests the Photoreactor web app by filling a JSON script into the textarea and clicking the render button to generate HTML output from the JSON specification.

Starting URL: https://photoreactor.redpapr.com/

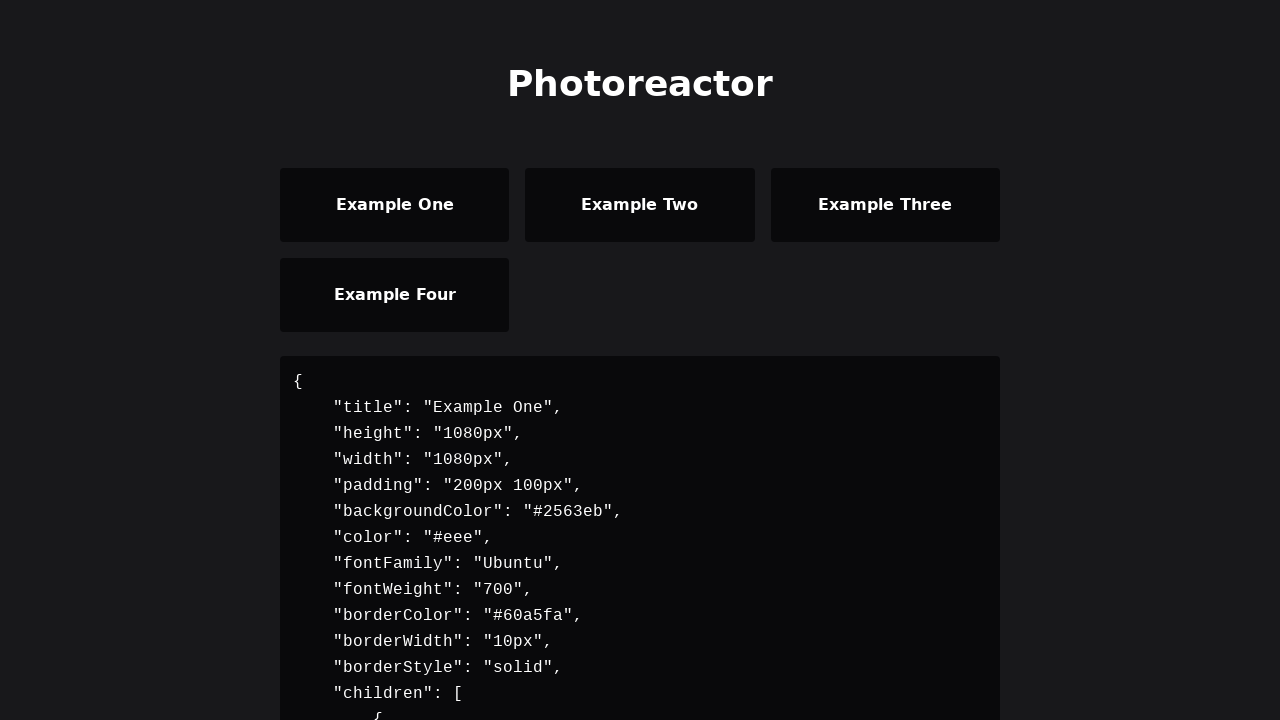

Filled textarea with JSON script for Photoreactor rendering on #inputTextArea
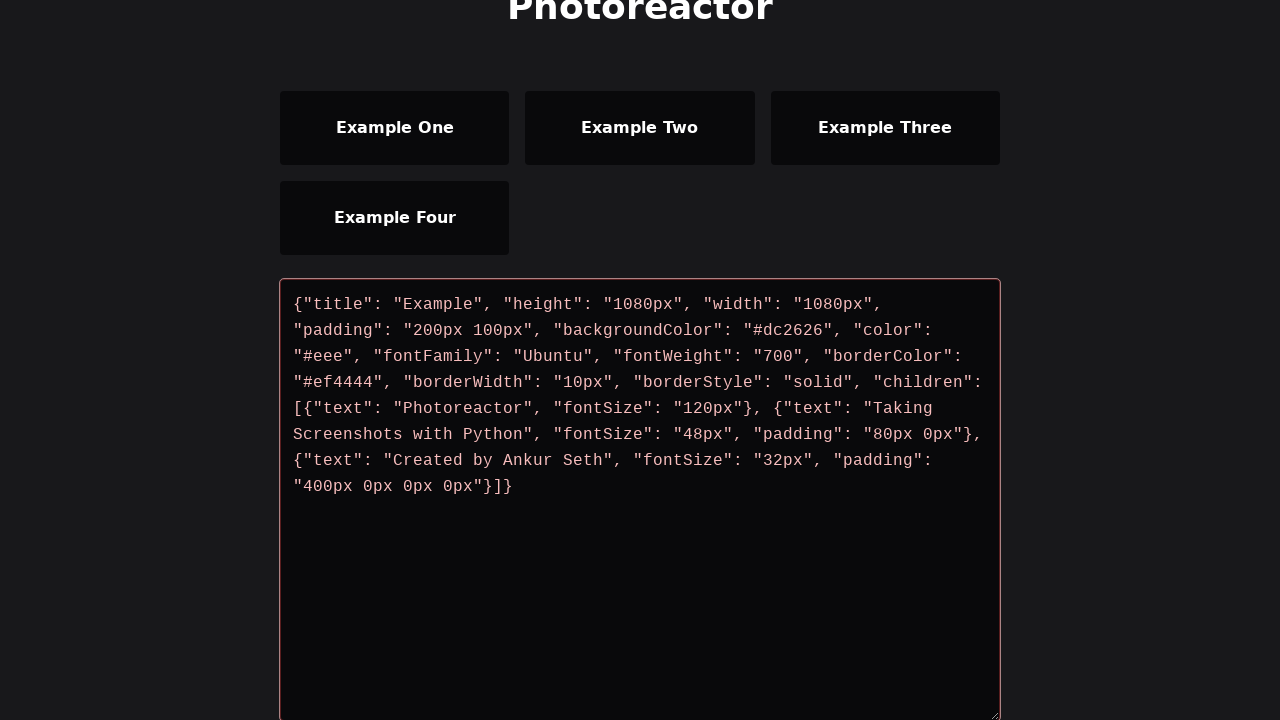

Clicked render button to generate HTML output from JSON specification at (364, 407) on #renderButton
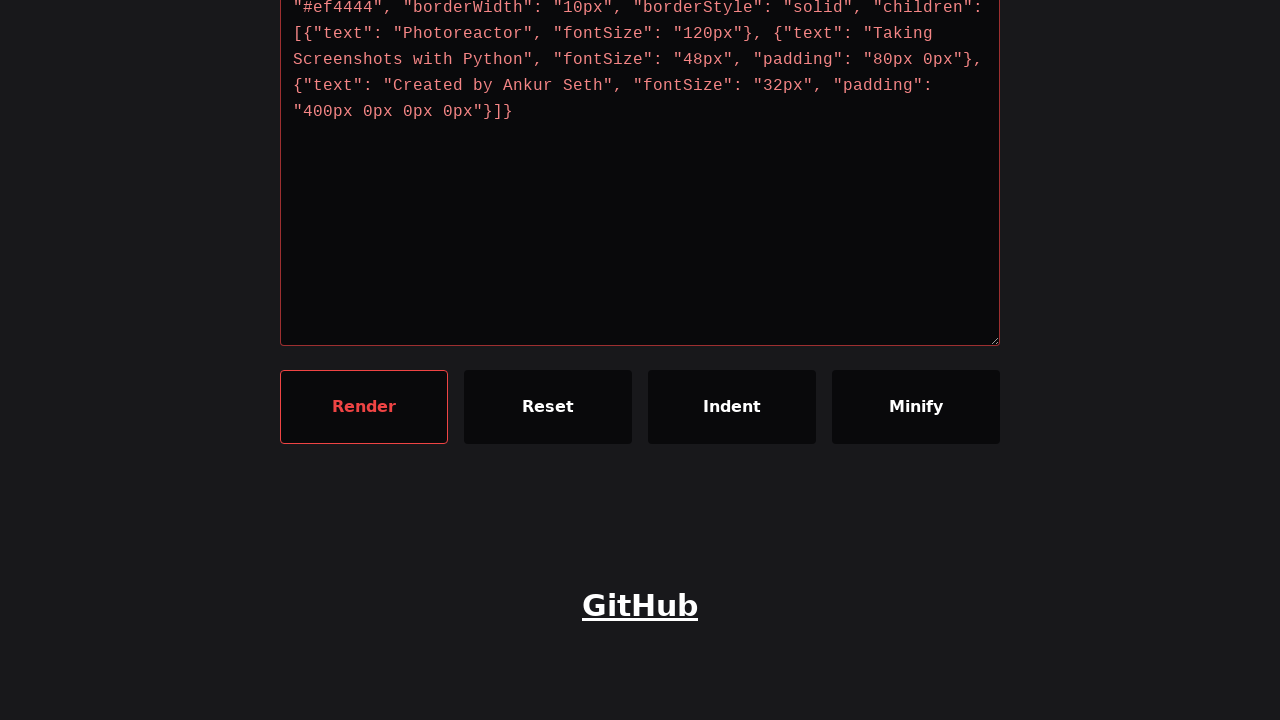

Waited for renderer to process input and generate output
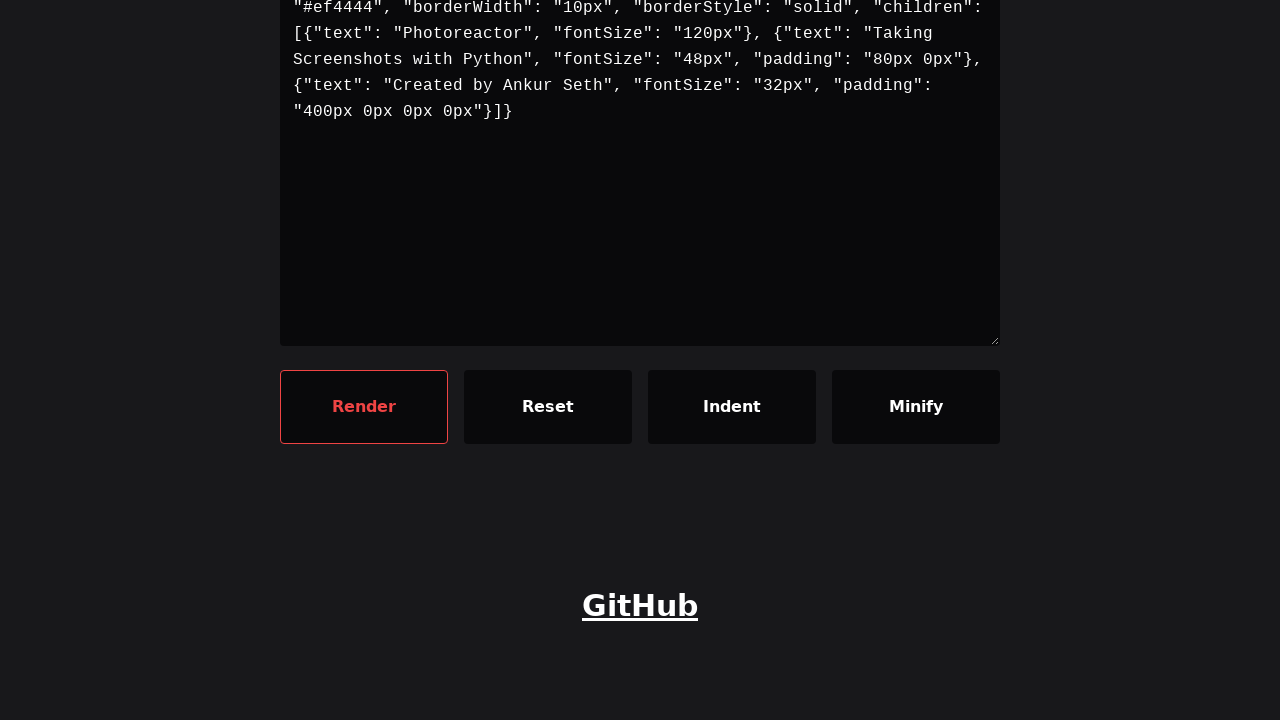

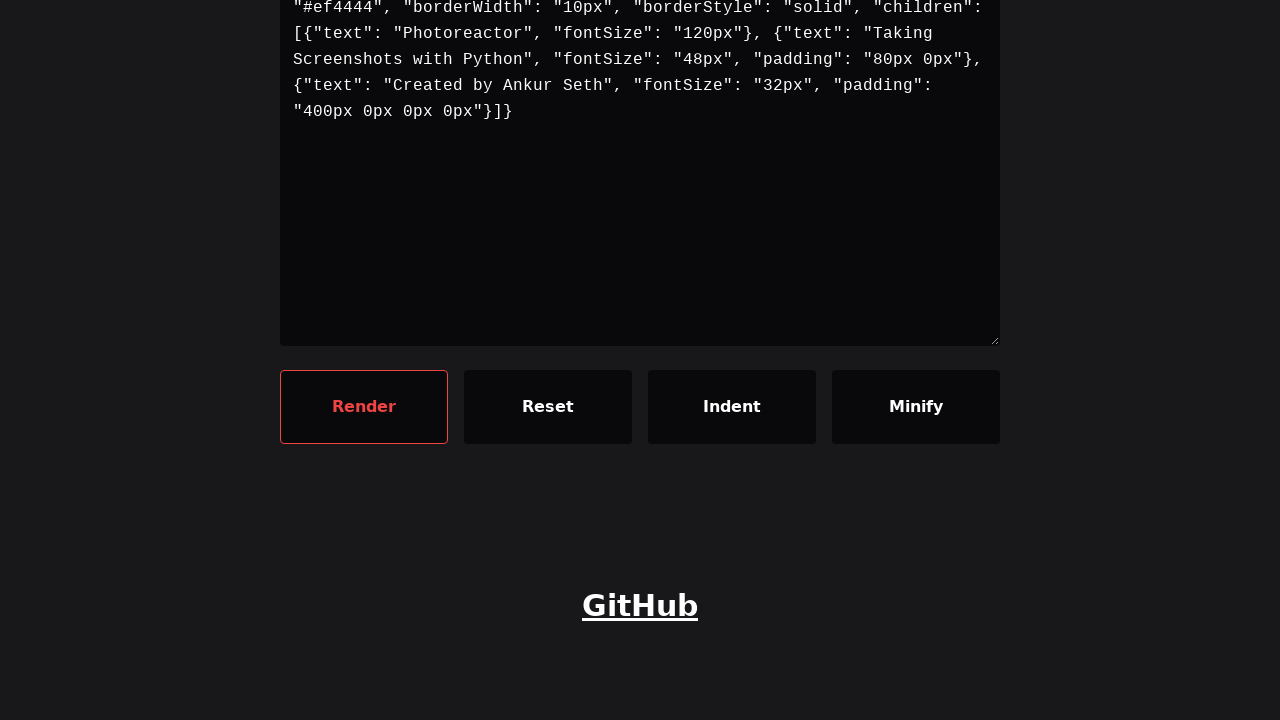